Tests a math quiz form by reading an input value, calculating a mathematical function (log of absolute value of 12*sin(x)), entering the result, checking a checkbox, selecting a radio button, and submitting the form.

Starting URL: http://suninjuly.github.io/math.html

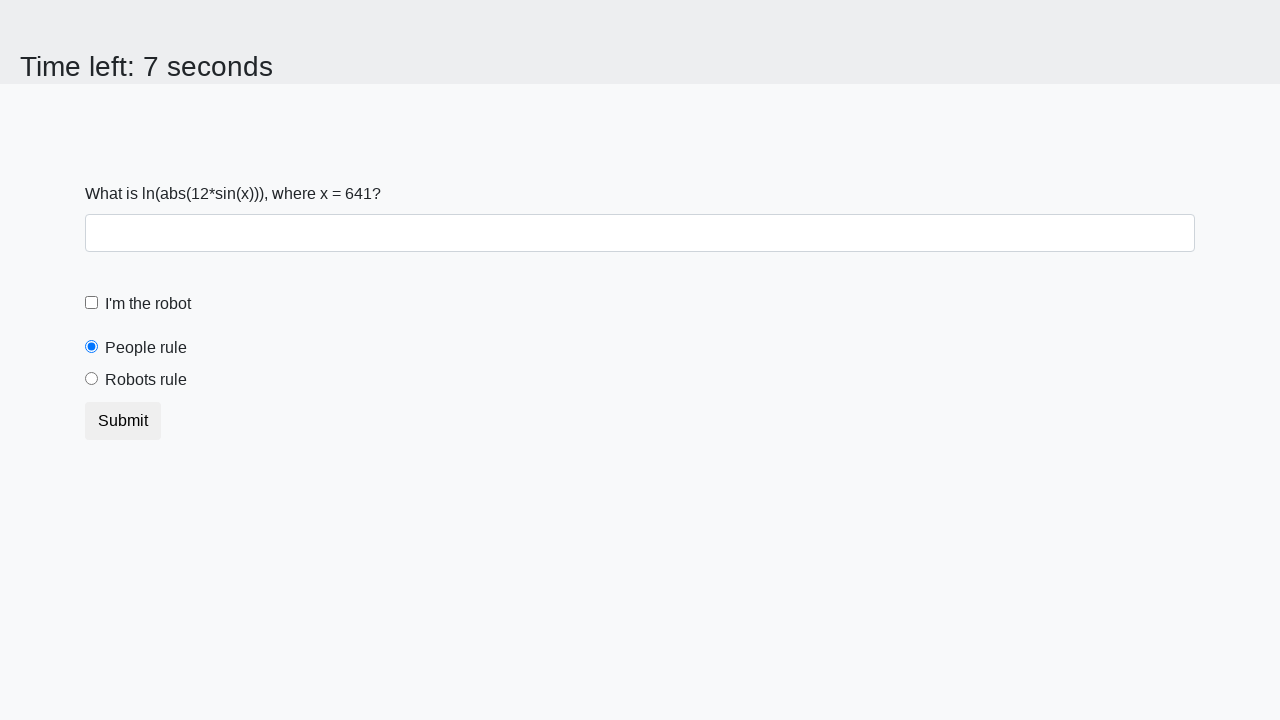

Read x value from input_value element
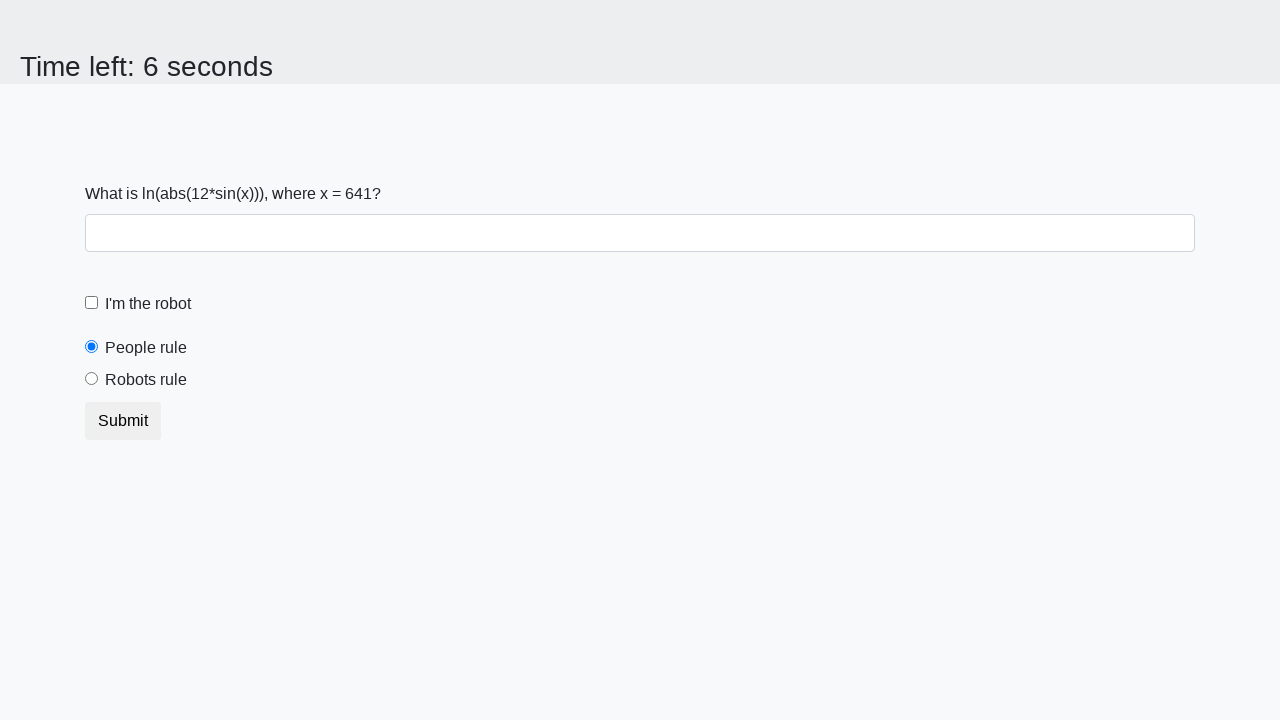

Calculated y = log(abs(12*sin(641))) = 0.32073218477942195
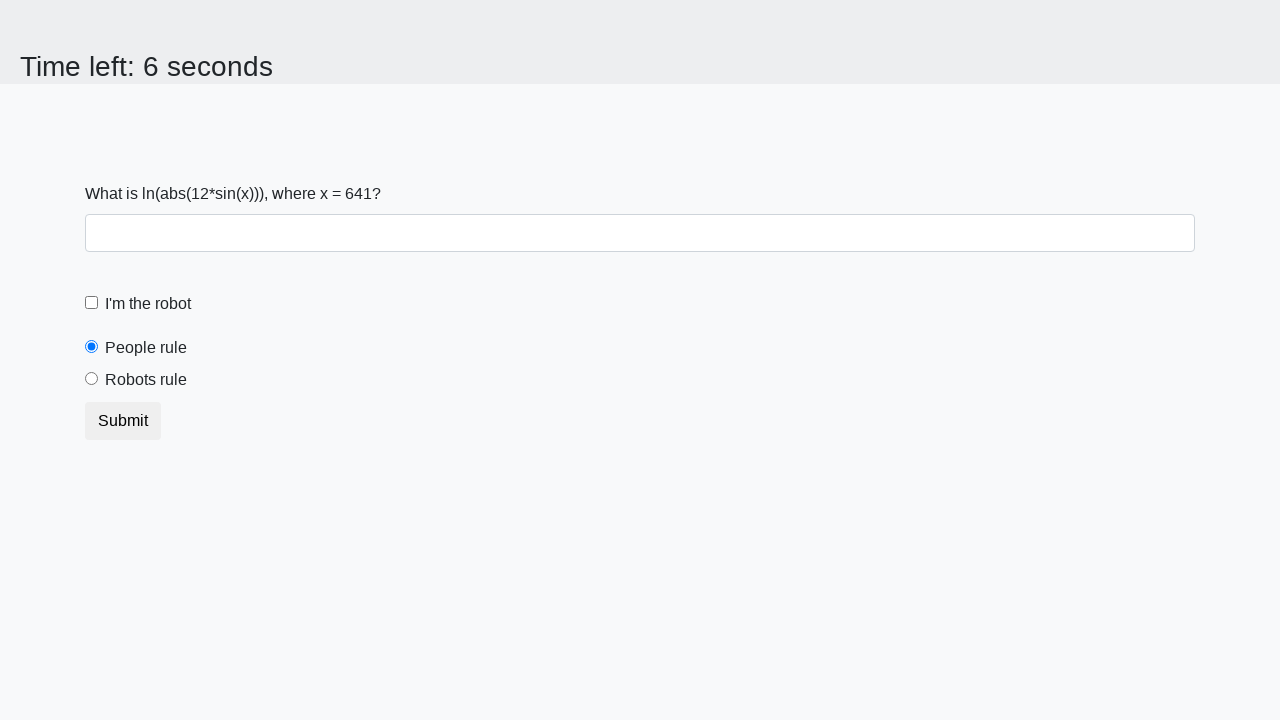

Filled answer field with calculated result: 0.32073218477942195 on #answer
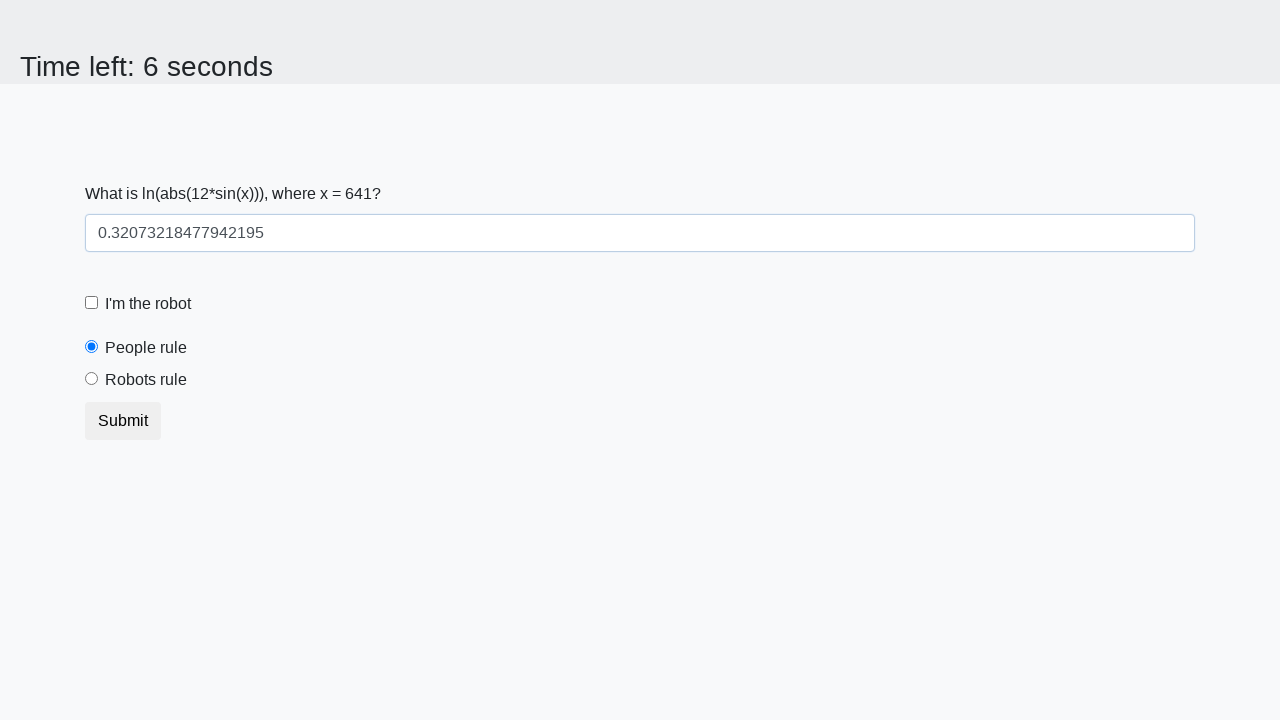

Clicked the robot checkbox at (92, 303) on #robotCheckbox
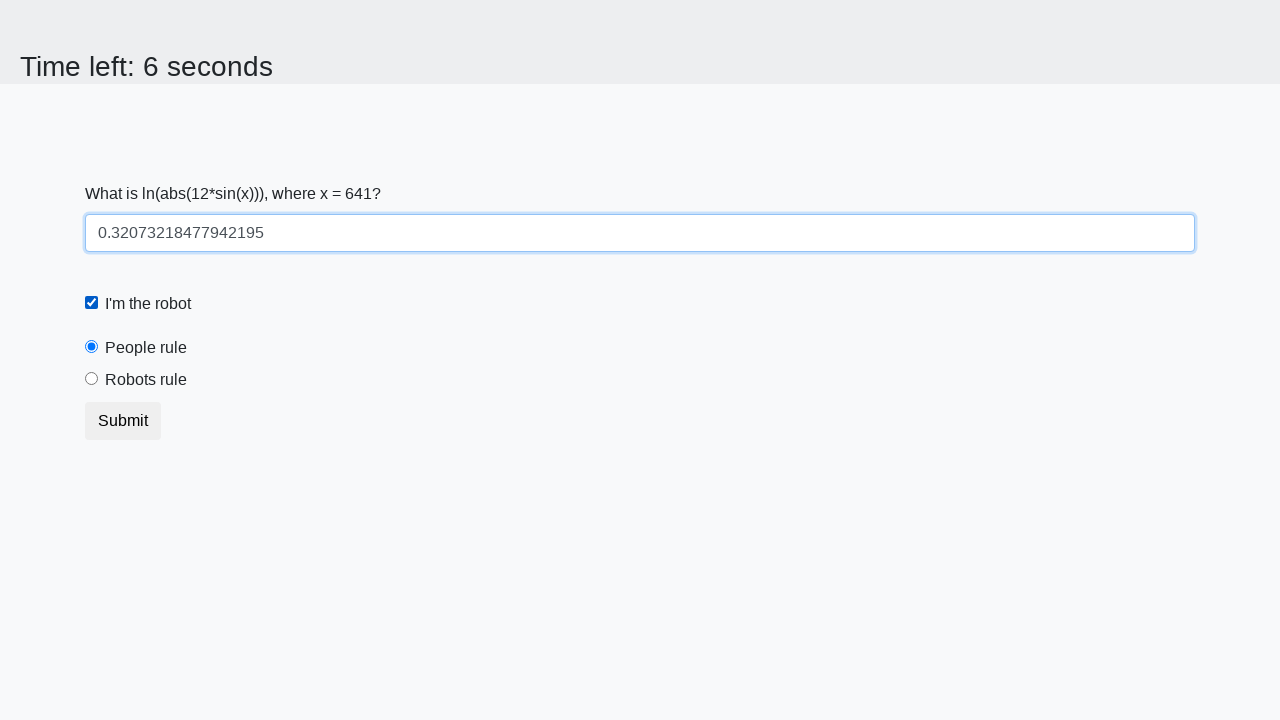

Selected the 'robots rule' radio button at (92, 379) on #robotsRule
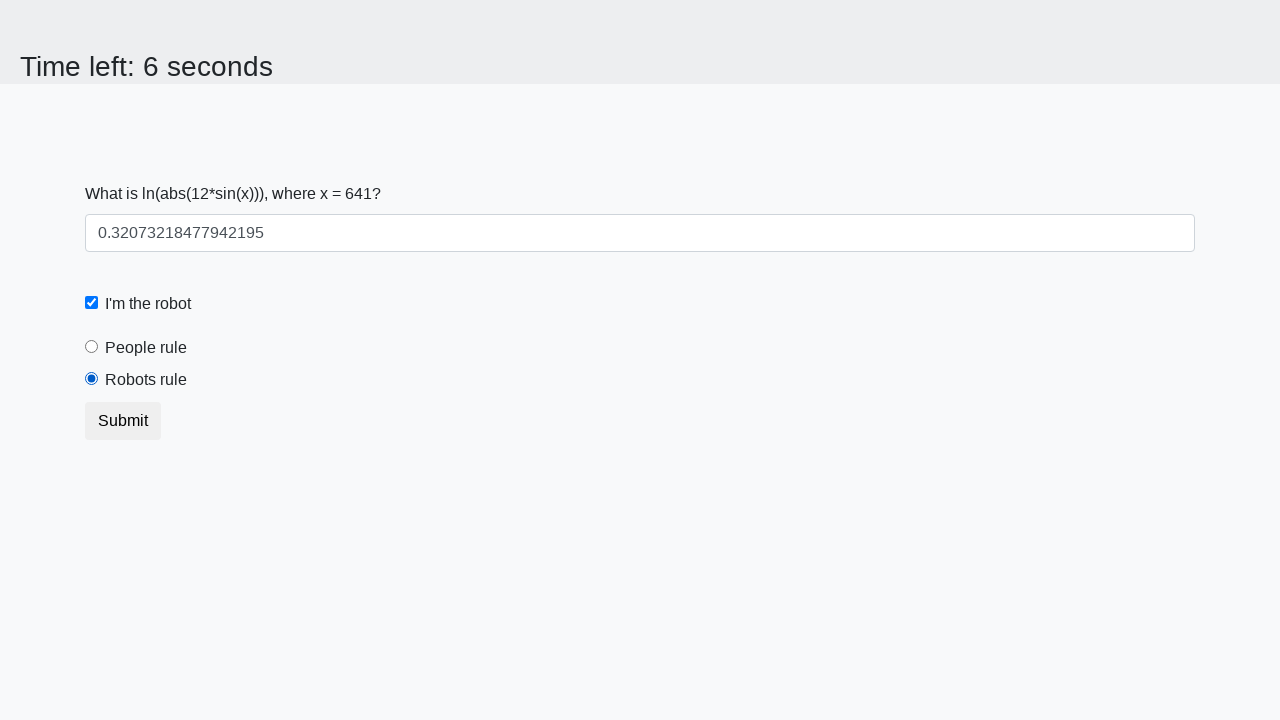

Clicked the submit button to submit the form at (123, 421) on .btn
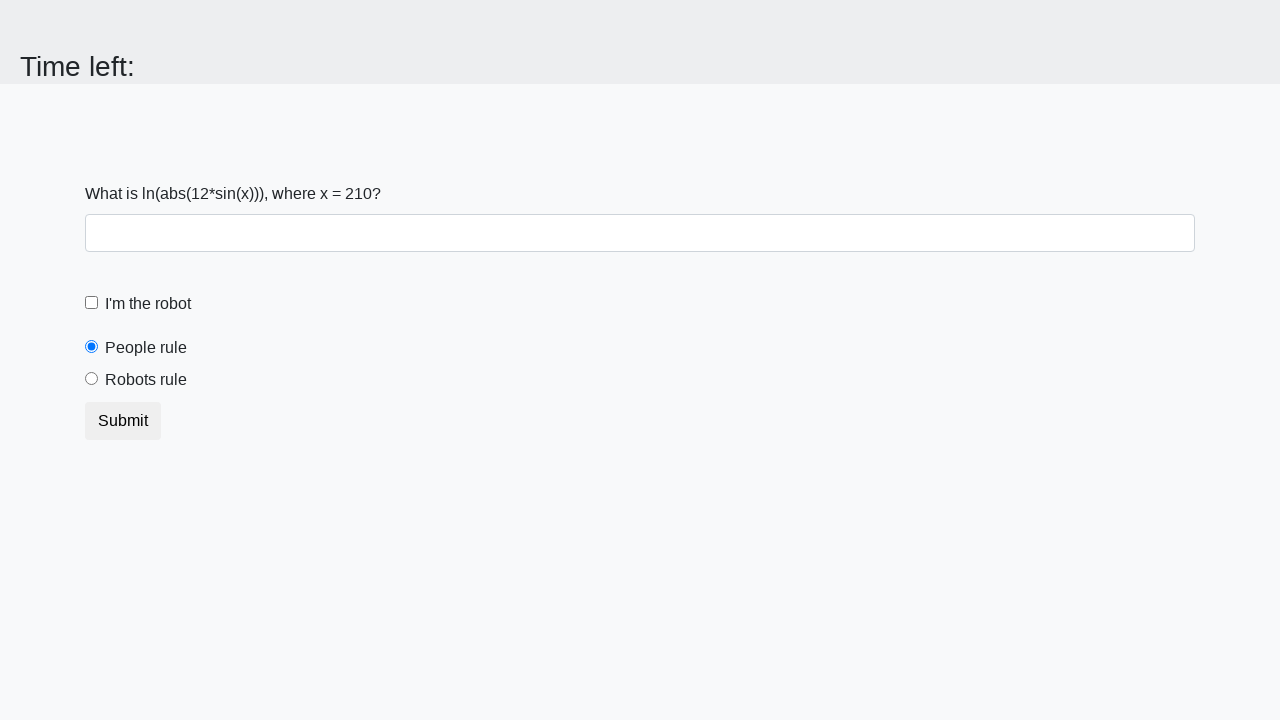

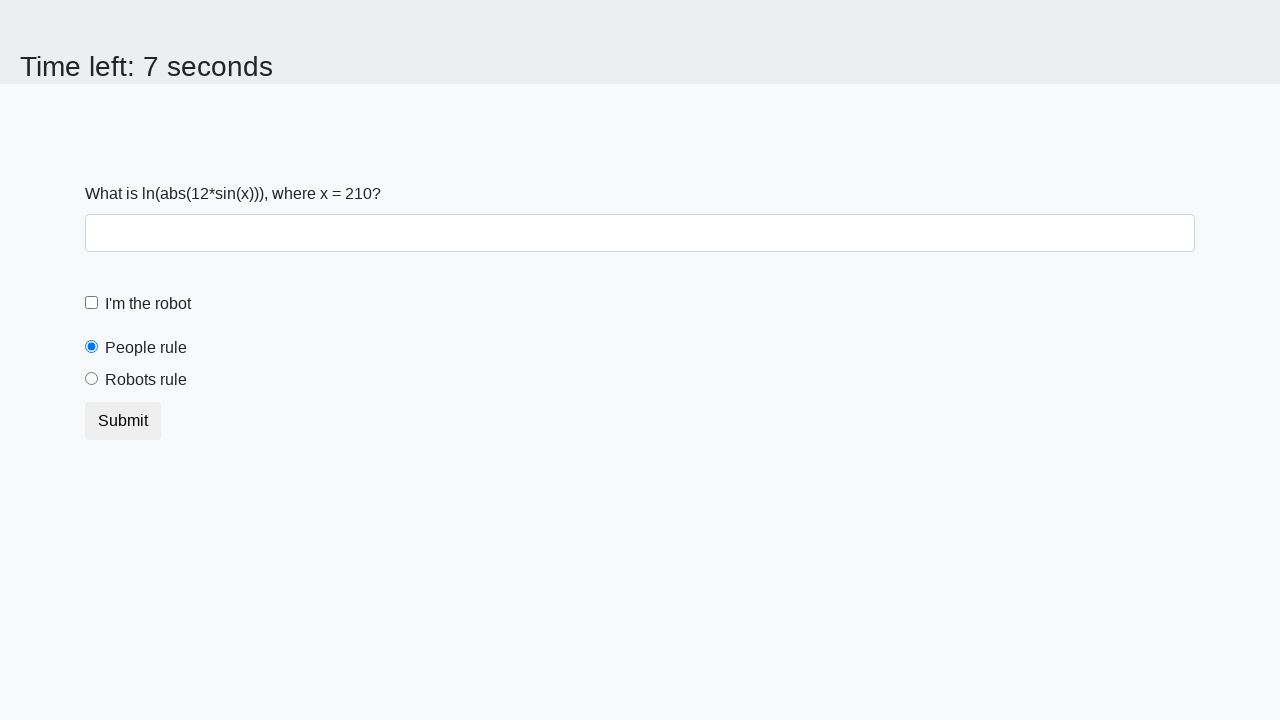